Completes an interactive math exercise by reading a value from an element's attribute, calculating a result using logarithm and sine functions, filling in the answer field, checking required checkboxes, and submitting the form.

Starting URL: http://suninjuly.github.io/get_attribute.html

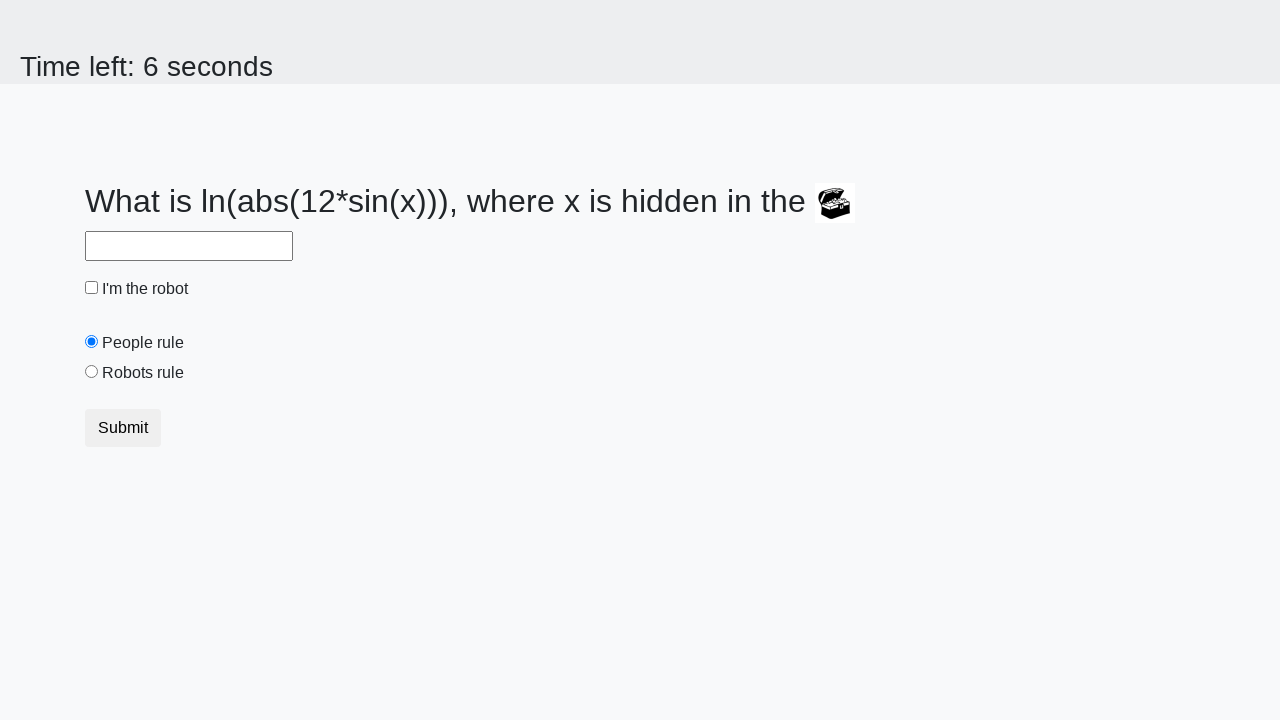

Located treasure element
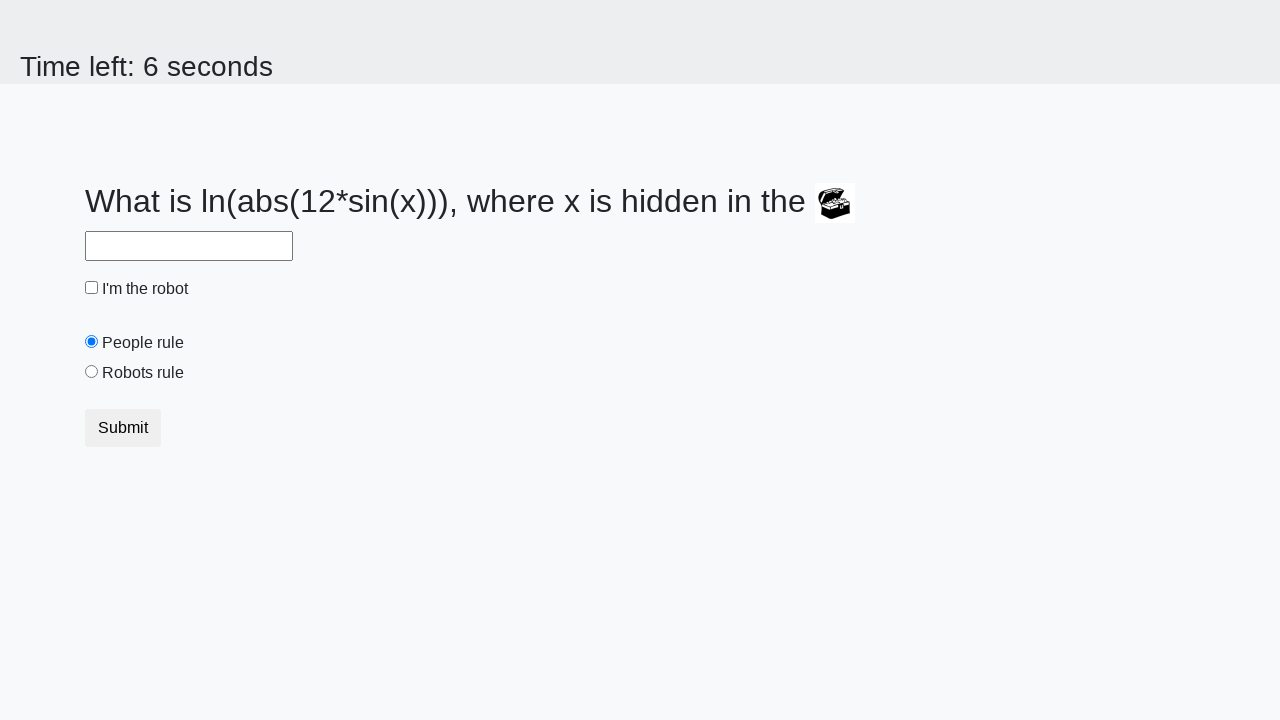

Retrieved valuex attribute from treasure element
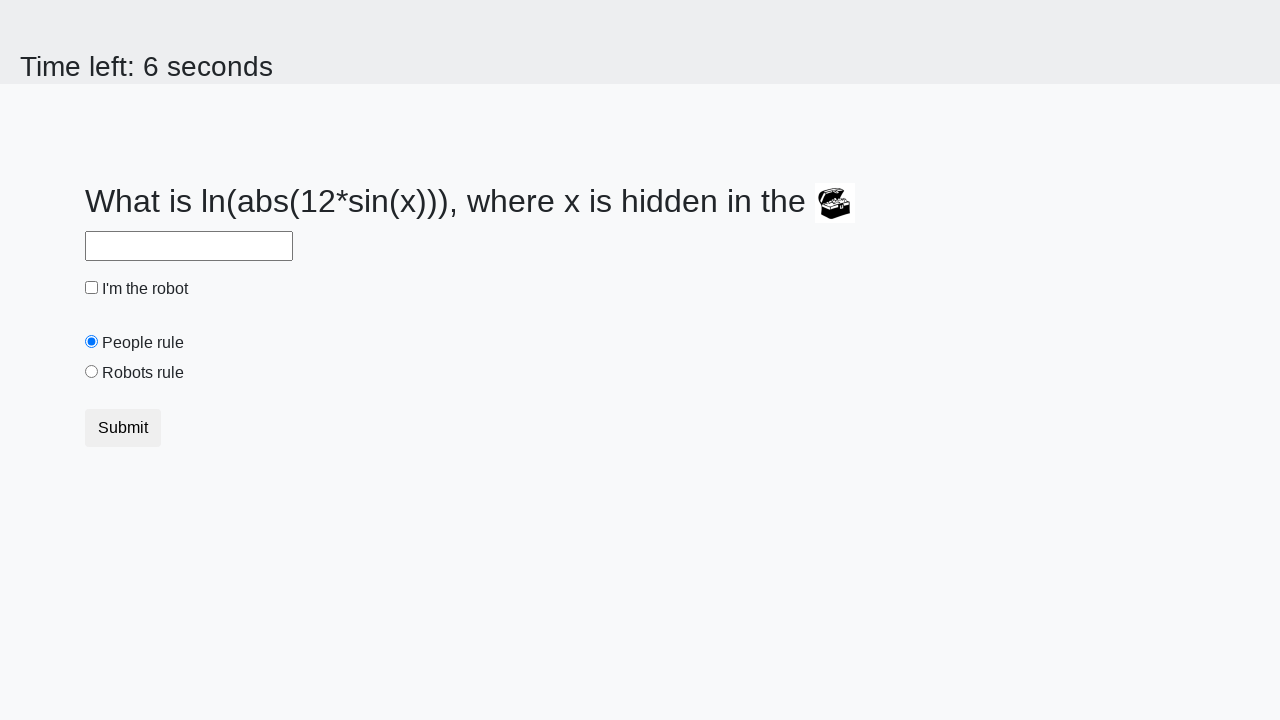

Calculated result: log(abs(12*sin(519))) = 1.9656405166725657
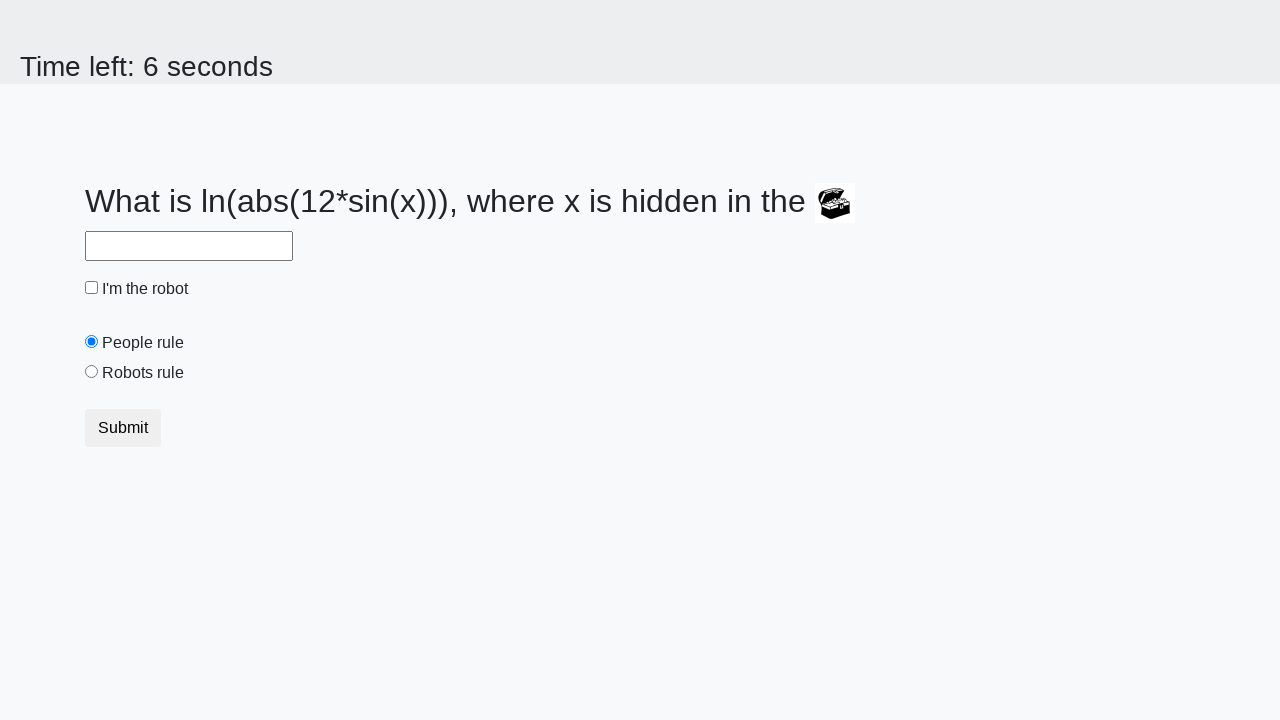

Filled answer field with calculated value: 1.9656405166725657 on #answer
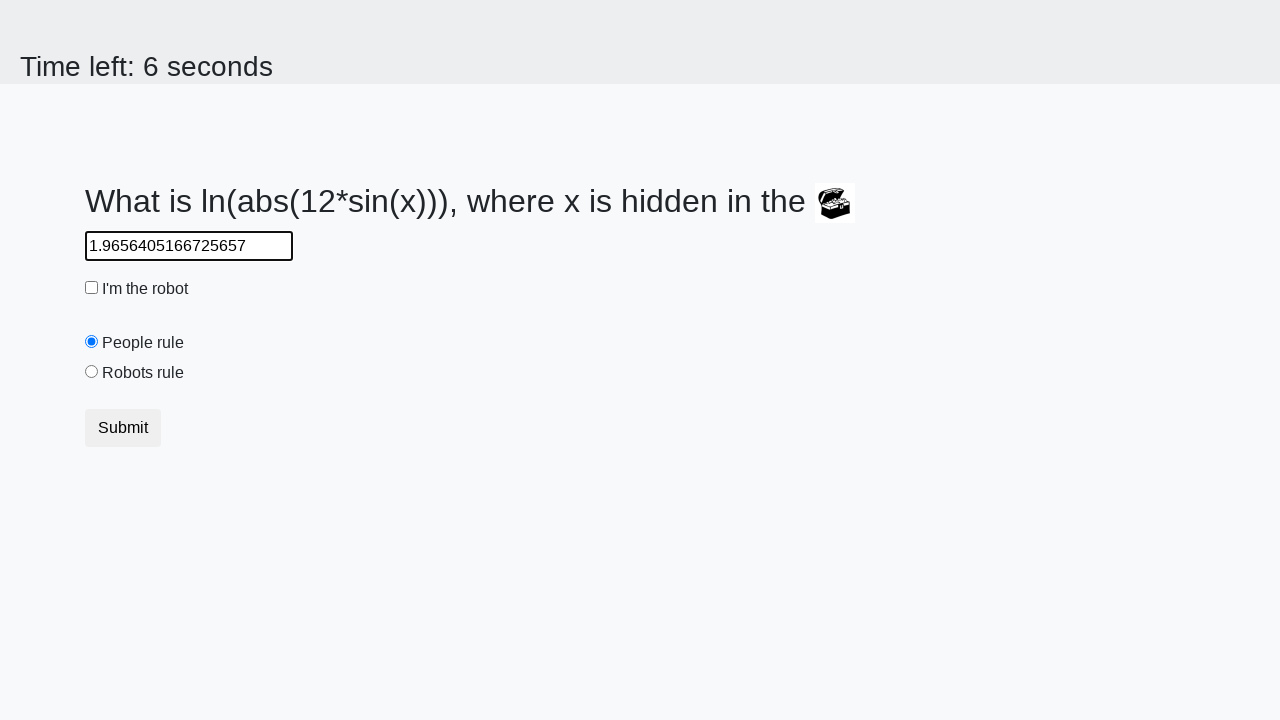

Checked the robot checkbox at (92, 288) on #robotCheckbox
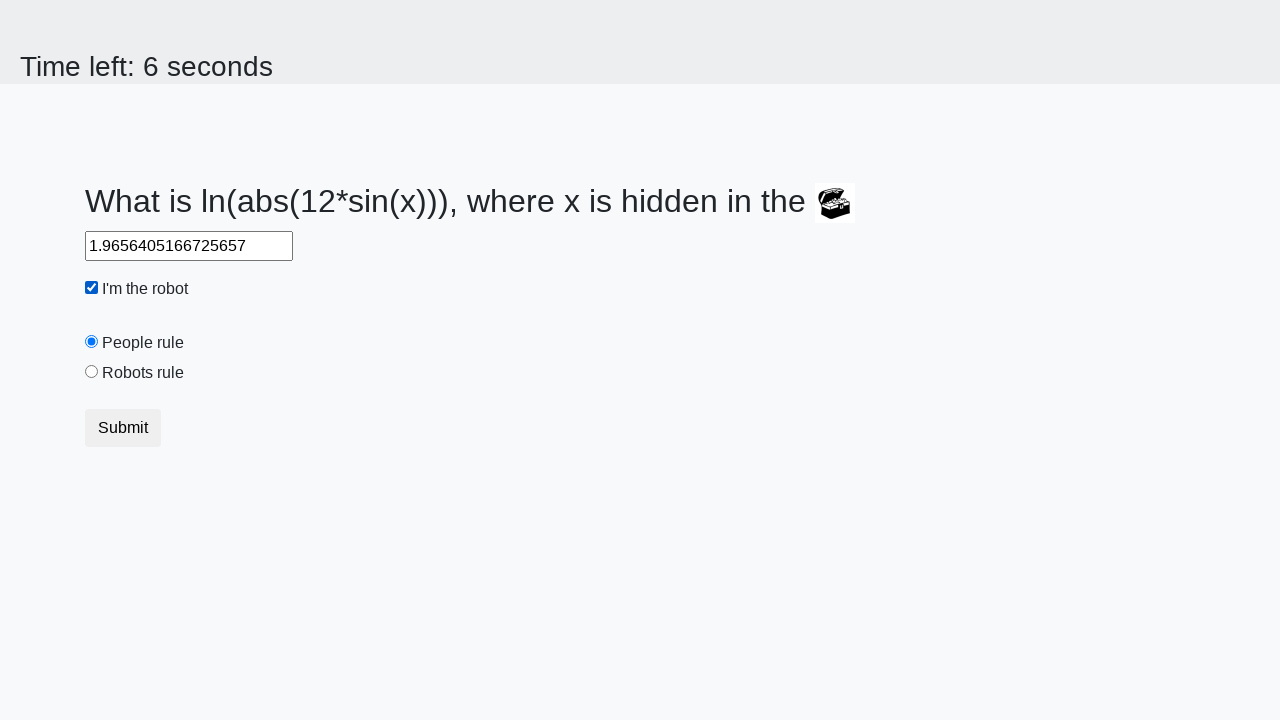

Checked the robots rule checkbox at (92, 372) on #robotsRule
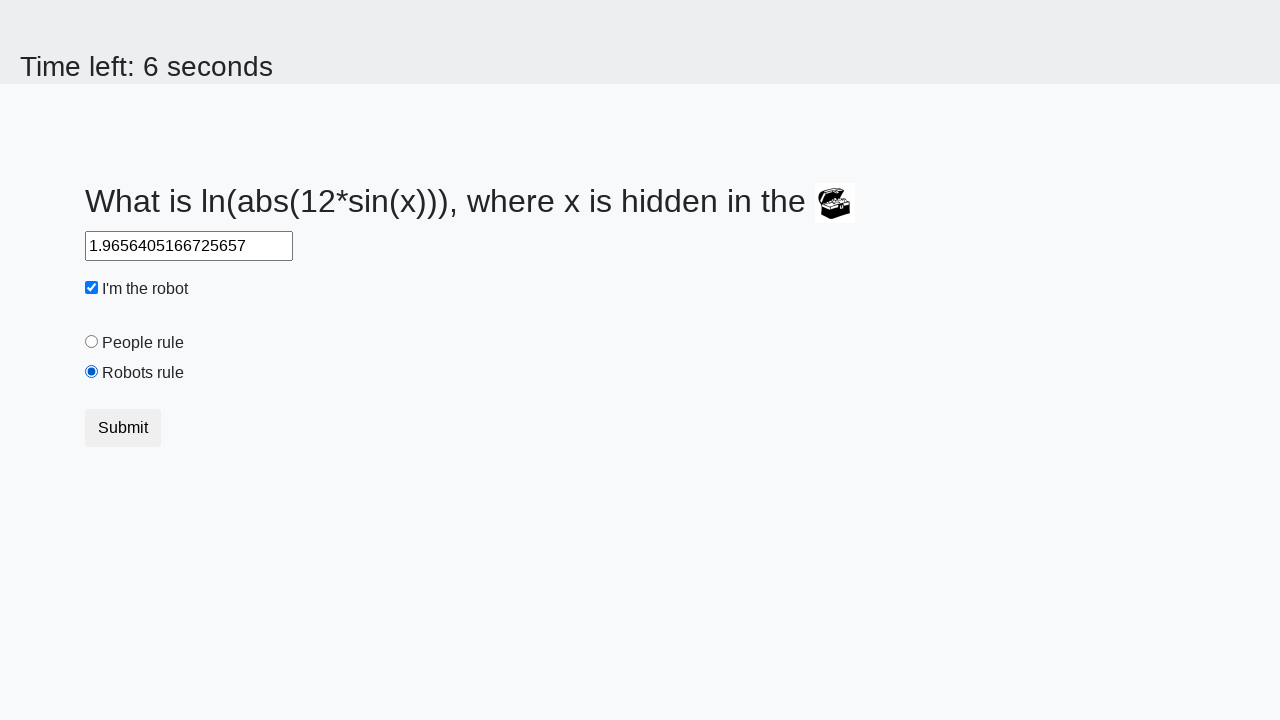

Clicked submit button to complete the form at (123, 428) on button.btn
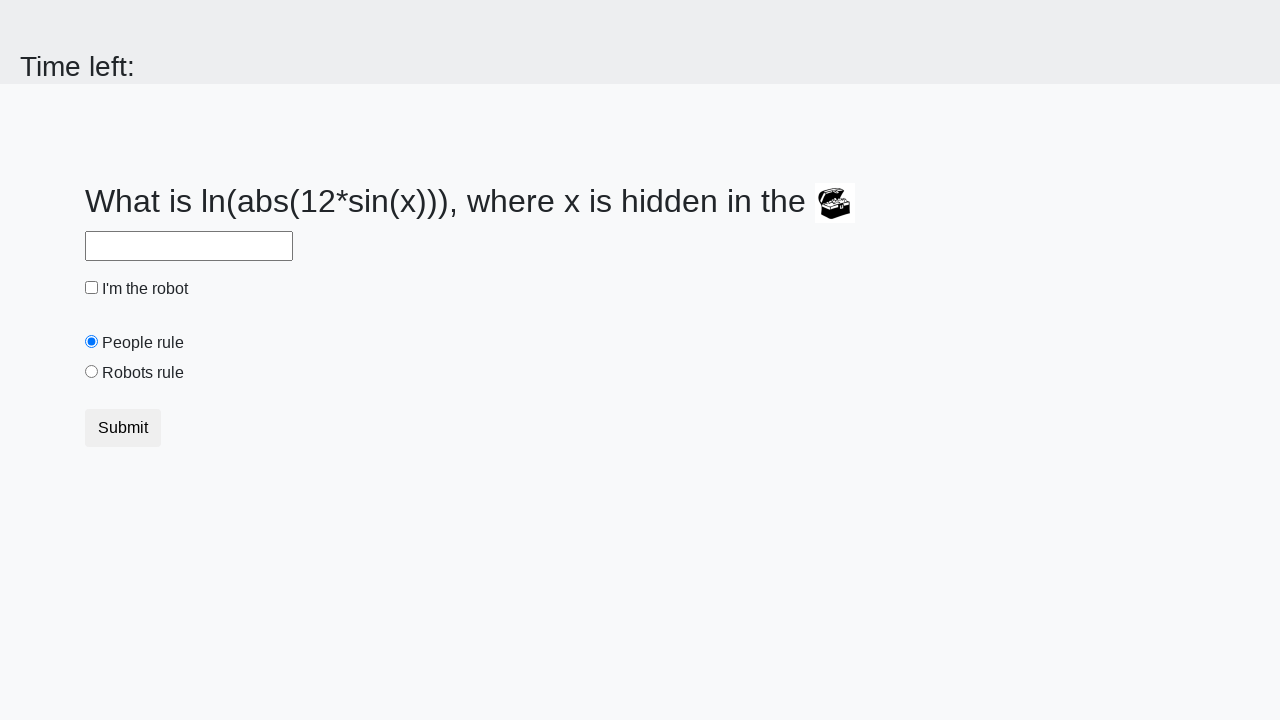

Set up dialog handler to accept alerts
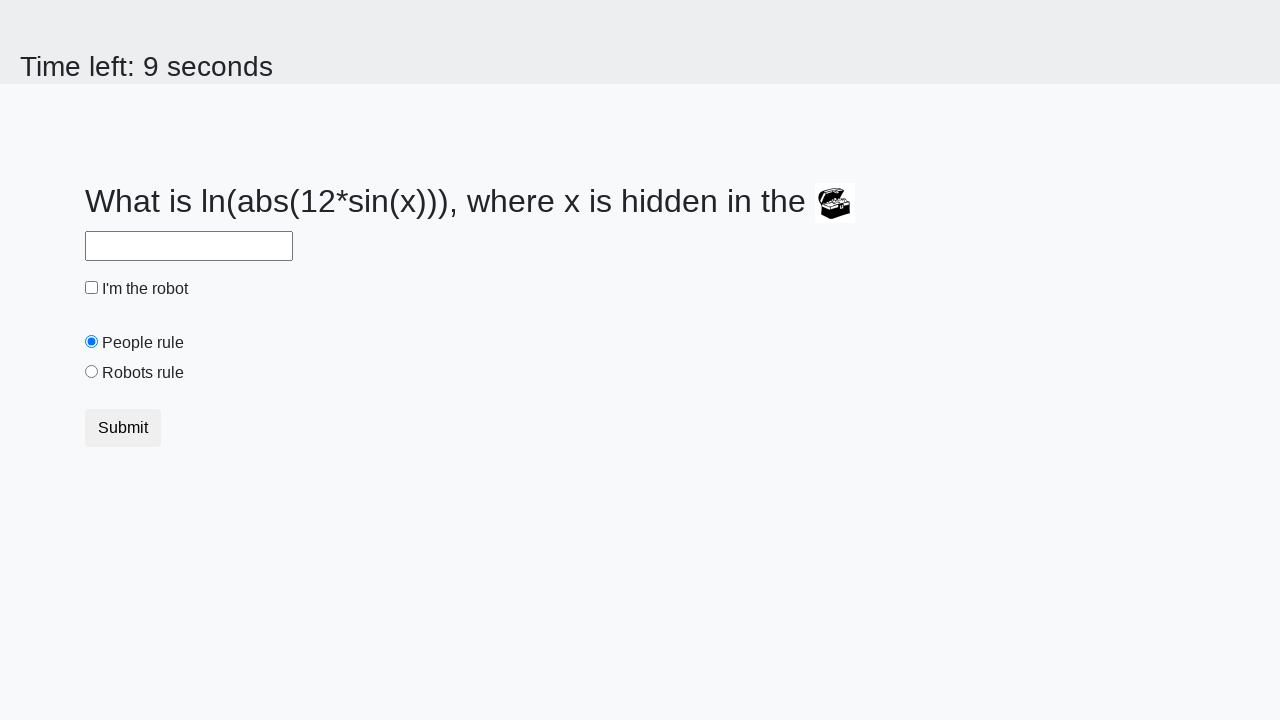

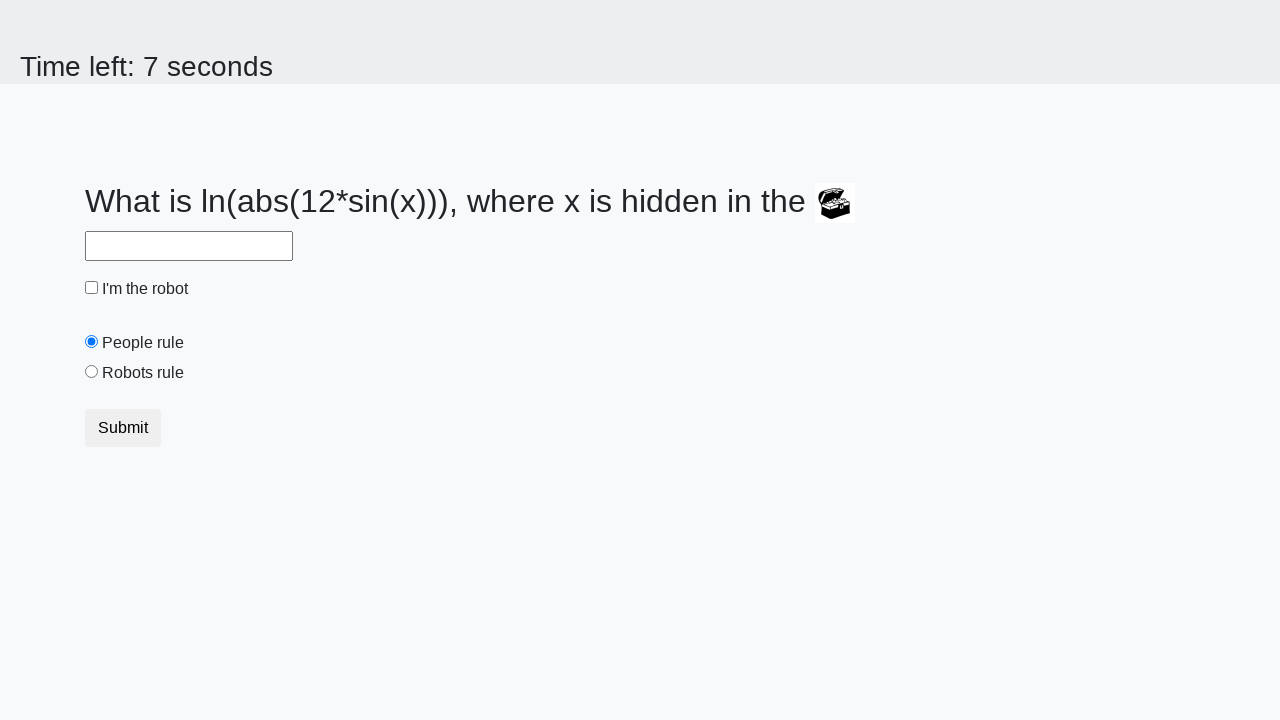